Tests clicking on the Privacy Policy link in the footer

Starting URL: https://crio-qkart-frontend-qa.vercel.app

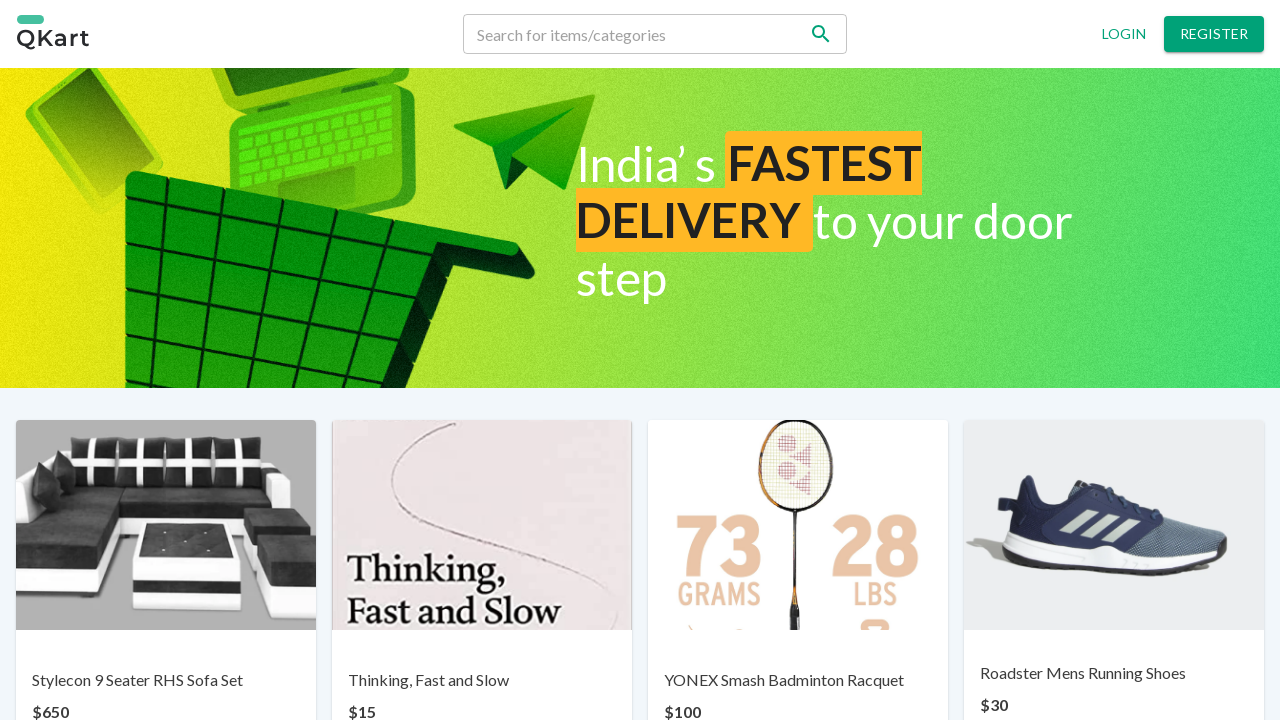

Clicked on Privacy Policy link in footer at (486, 667) on xpath=//a[text()='Privacy policy']
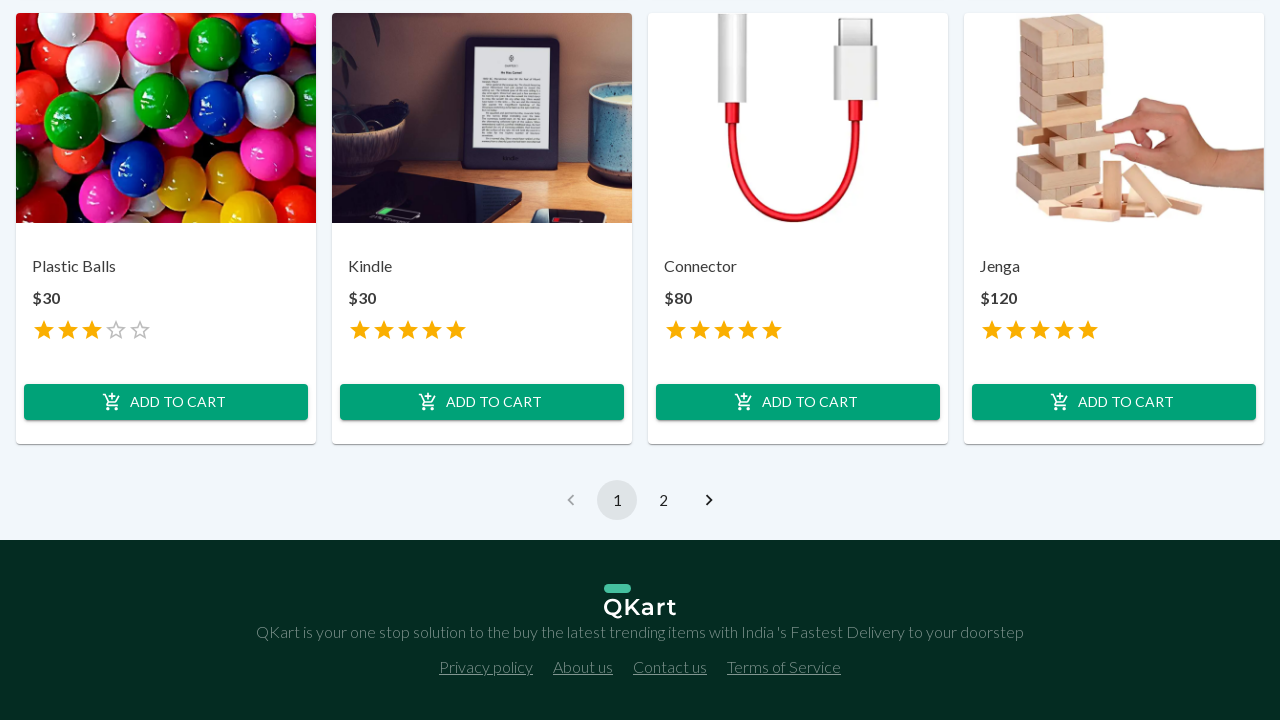

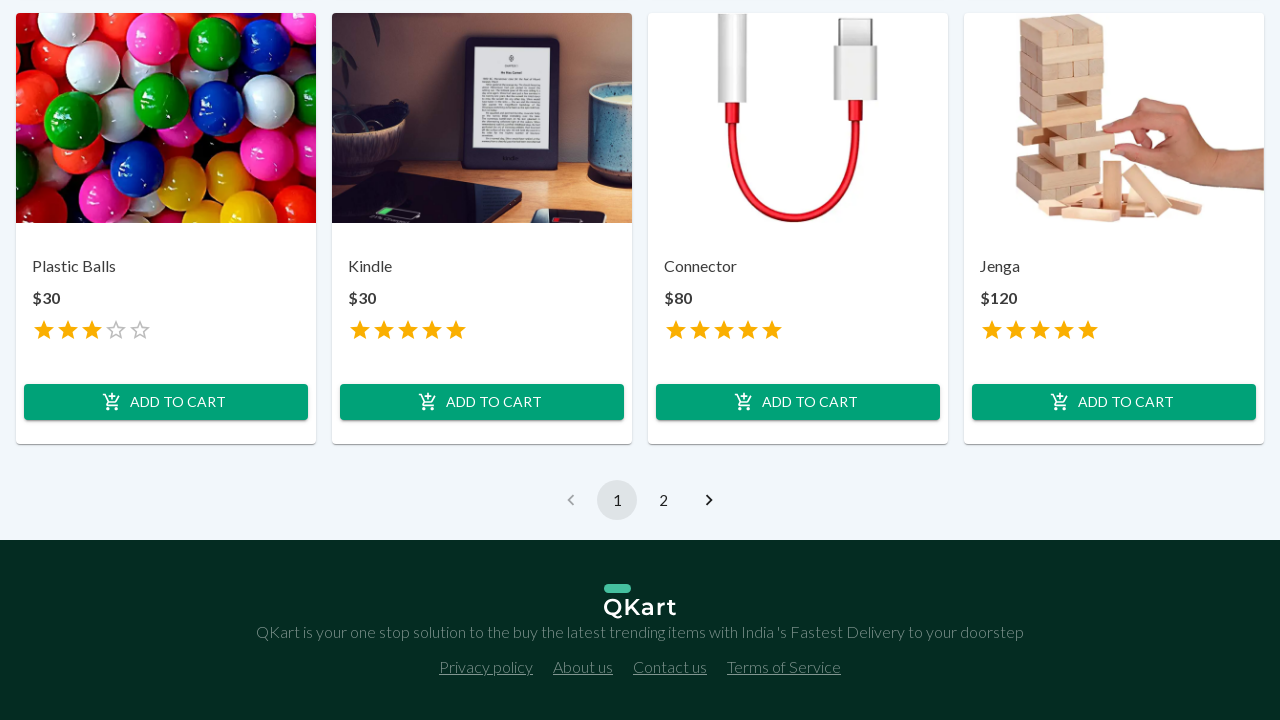